Tests dropdown selection functionality by selecting an option by index from a dropdown menu

Starting URL: https://testcenter.techproeducation.com/index.php?page=dropdown

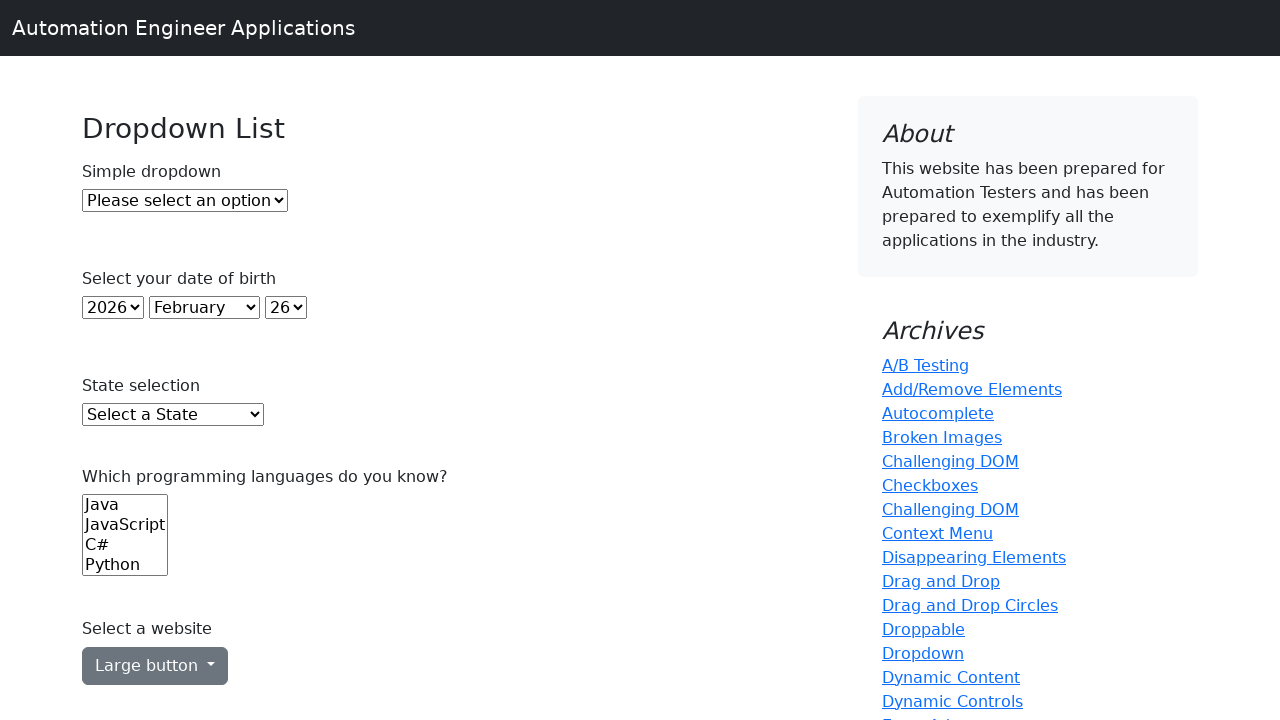

Navigated to dropdown test page
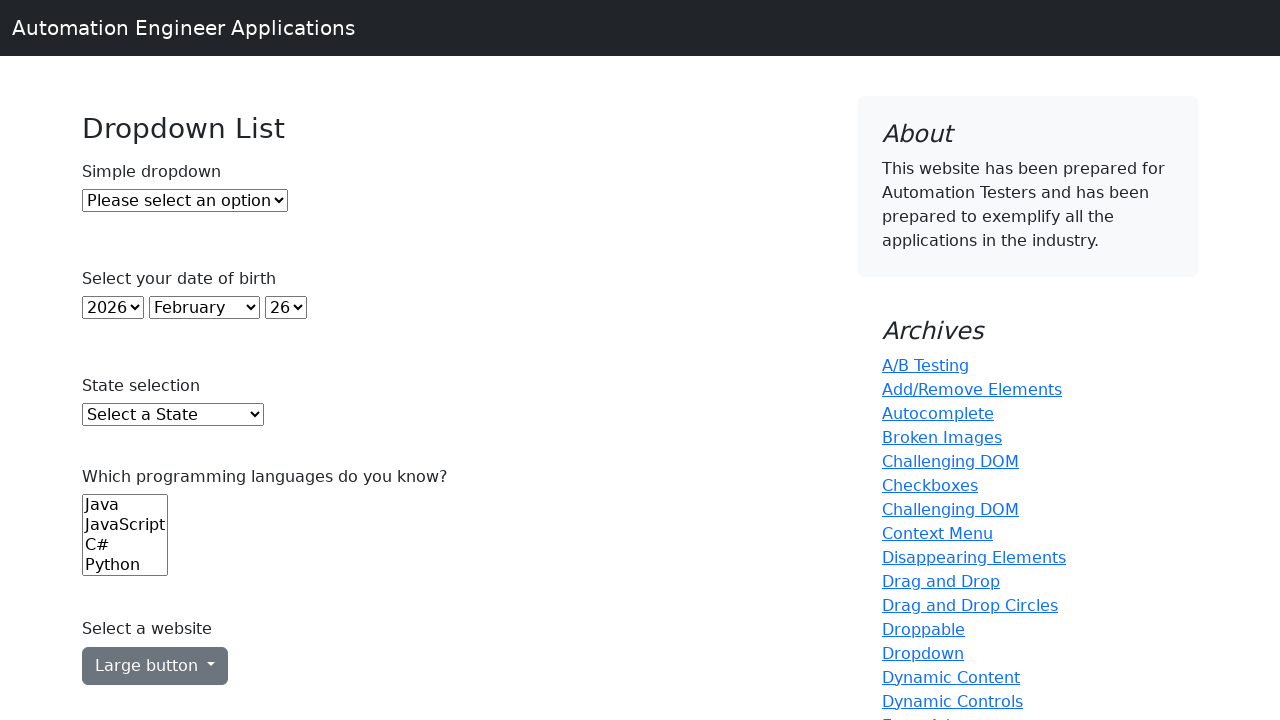

Located dropdown element with id='dropdown'
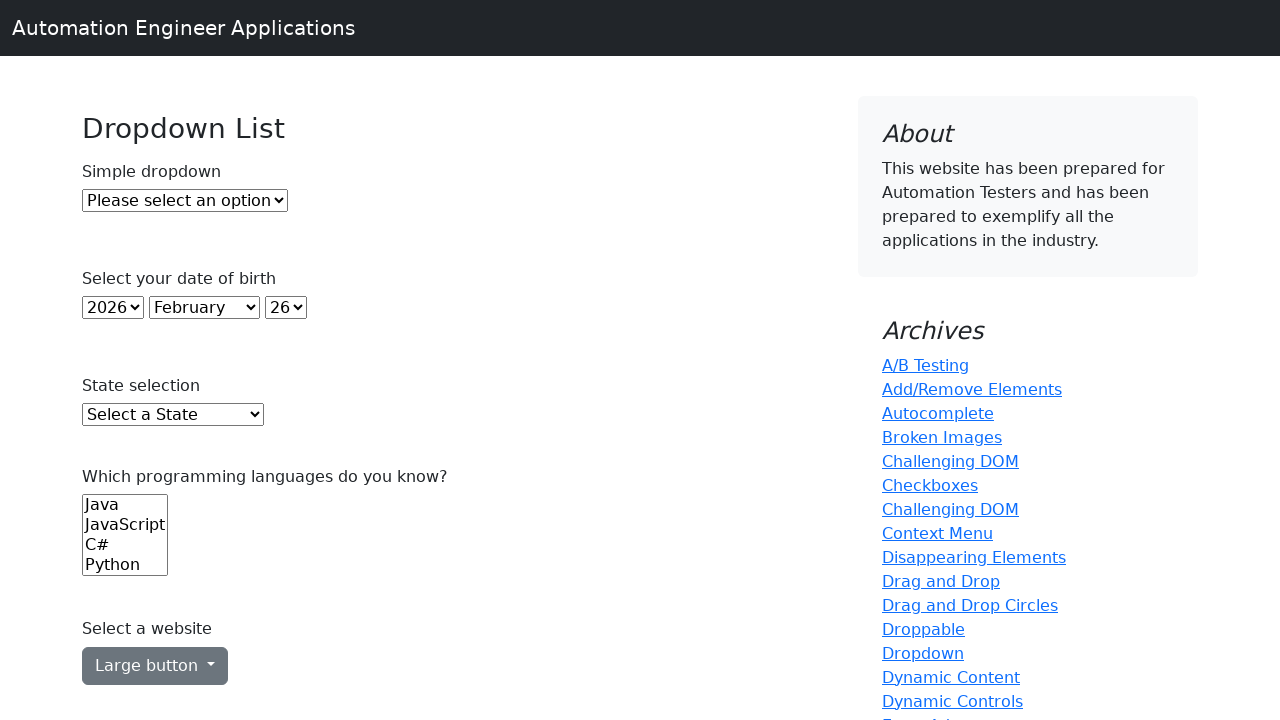

Selected option at index 2 from dropdown menu on #dropdown
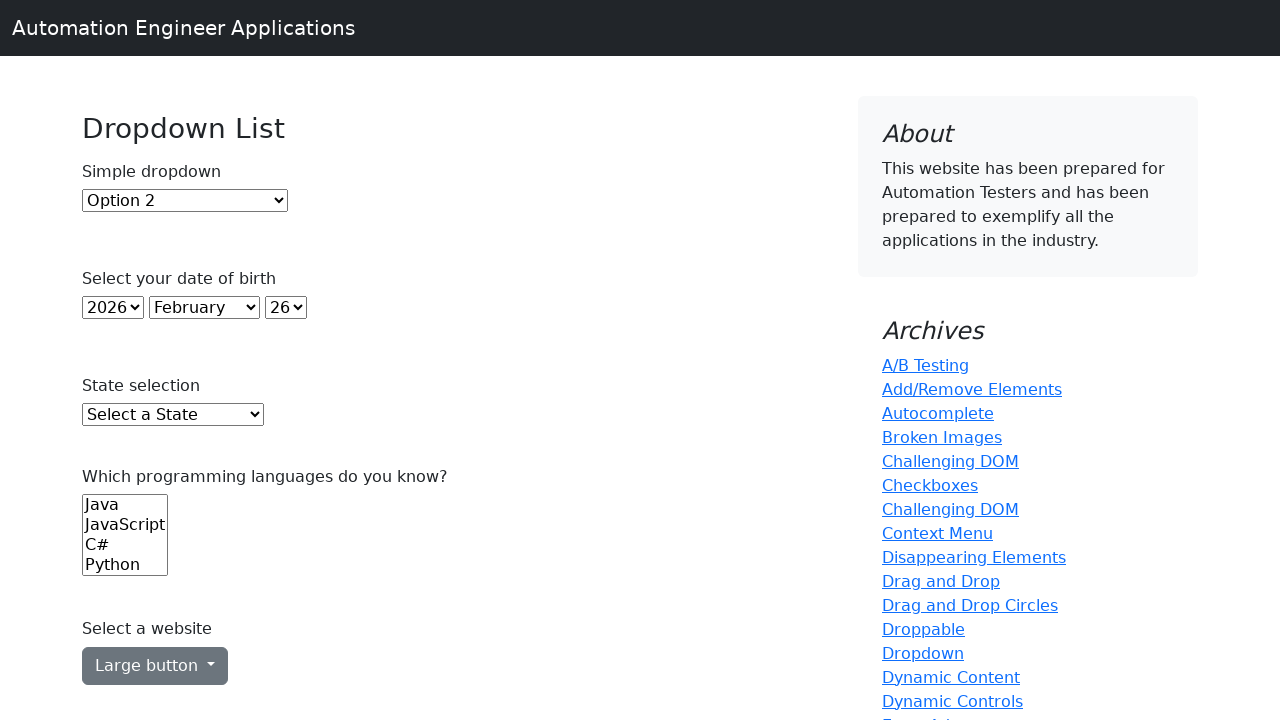

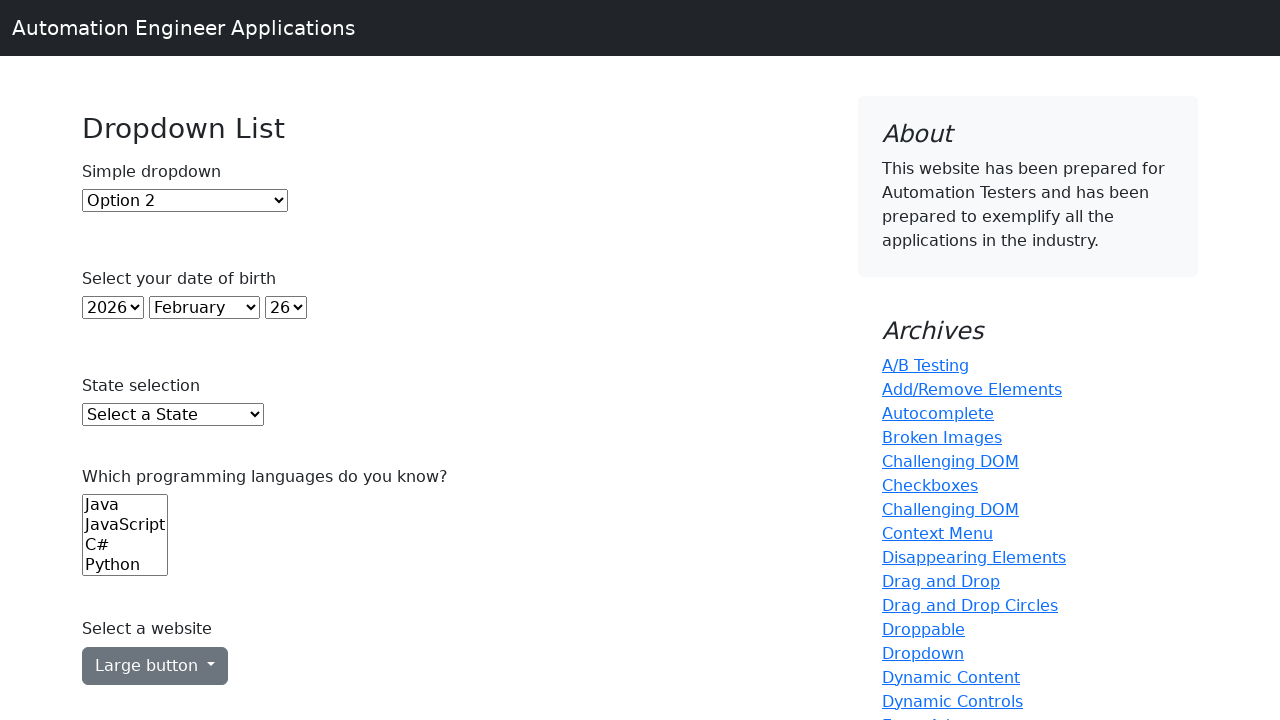